Tests clicking Developer API link in footer

Starting URL: https://github.com/customer-stories/mercado-libre

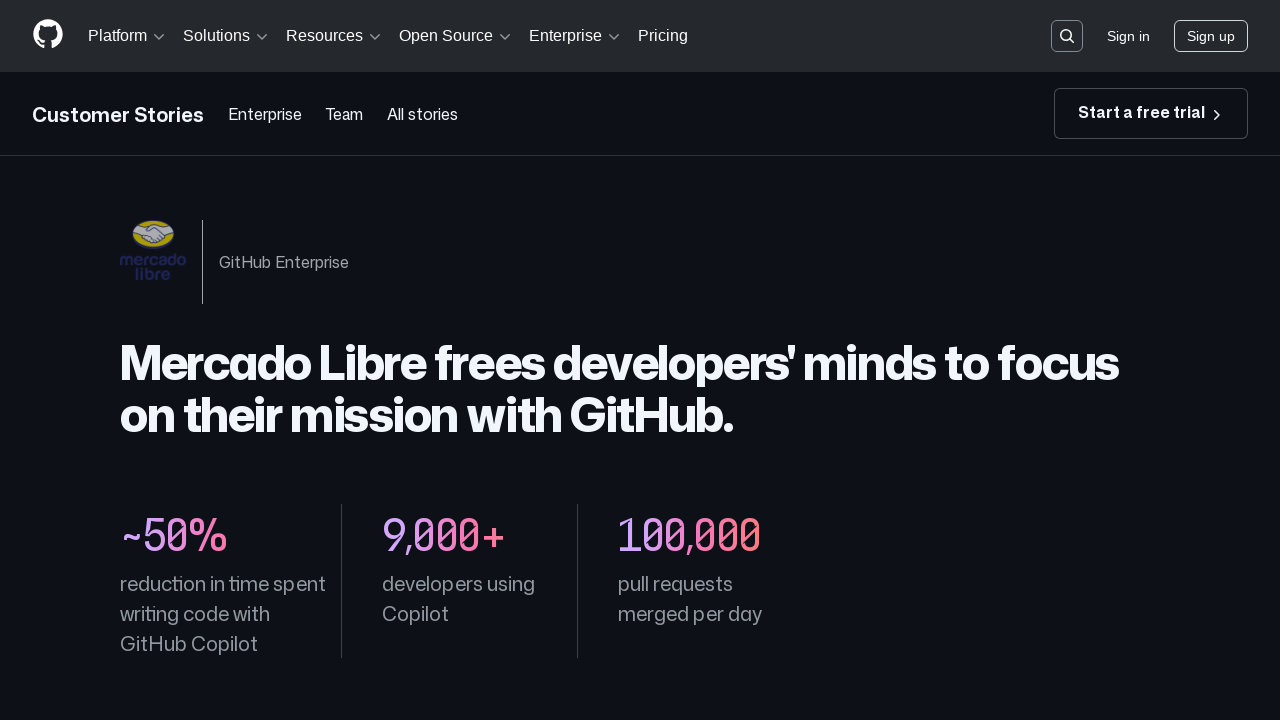

Developer API link in footer became visible
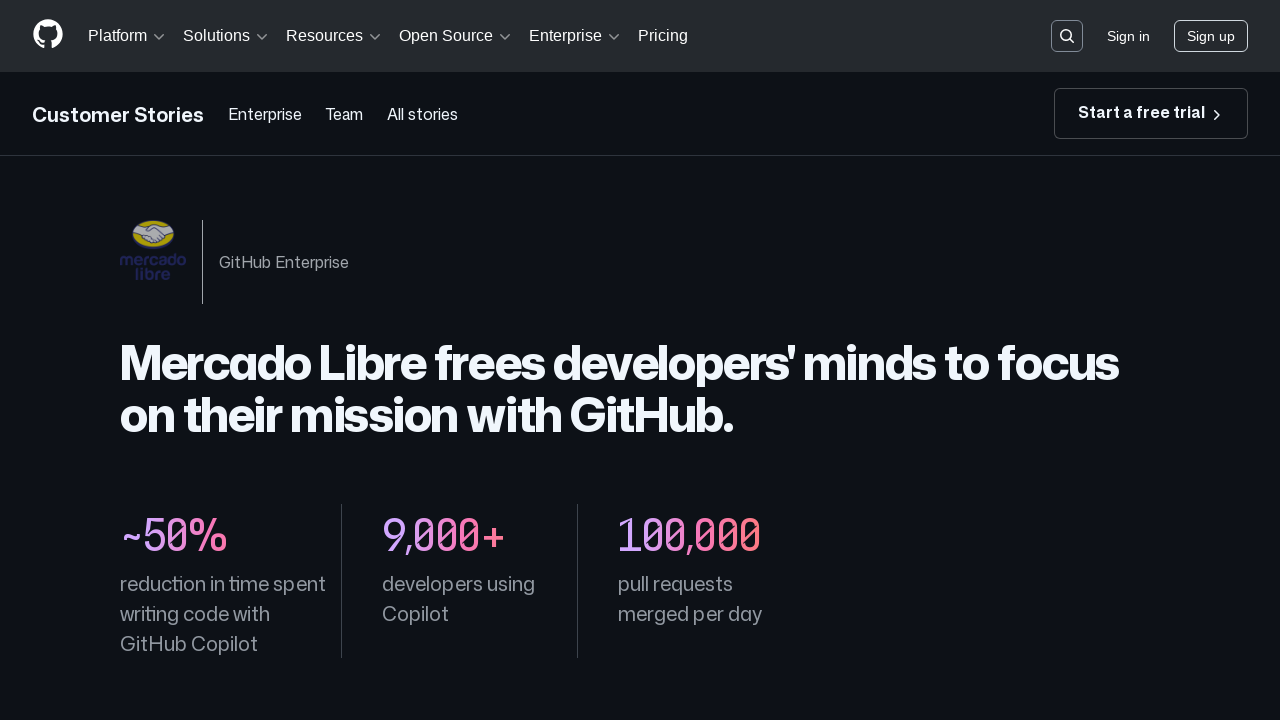

Clicked Developer API link in footer at (709, 361) on footer >> a:has-text('Developer API')
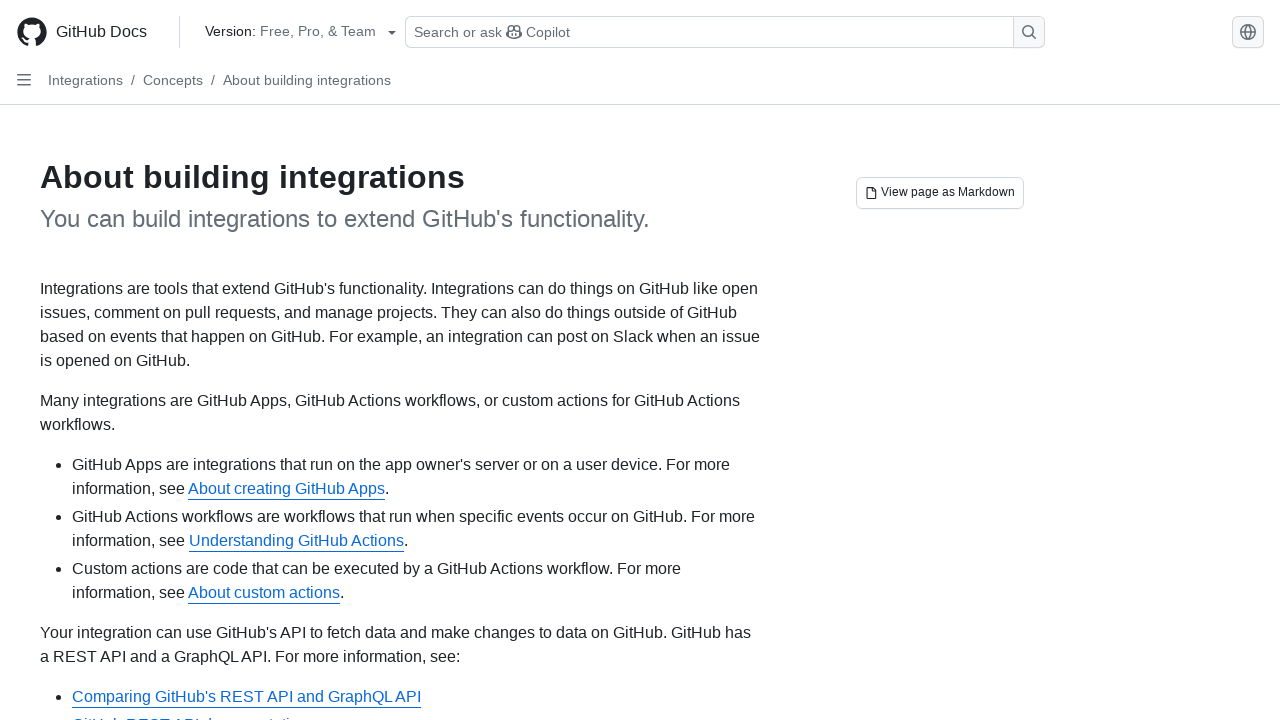

Page finished loading after clicking Developer API link
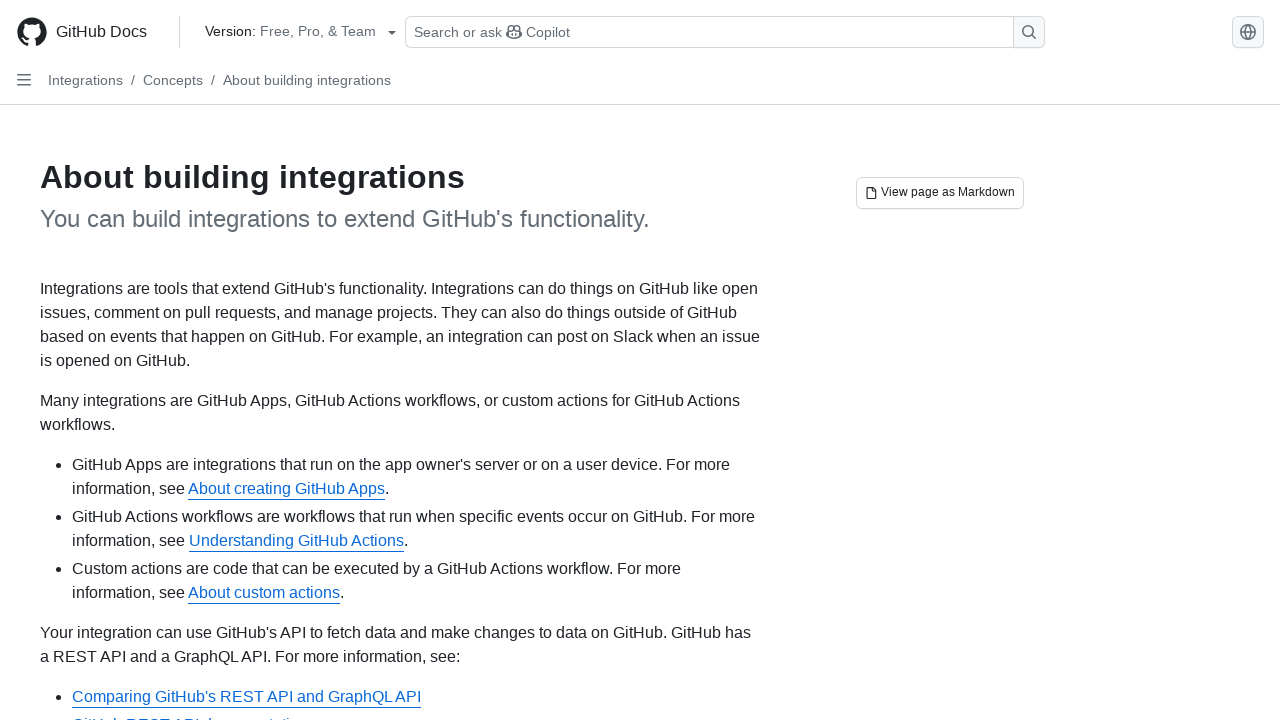

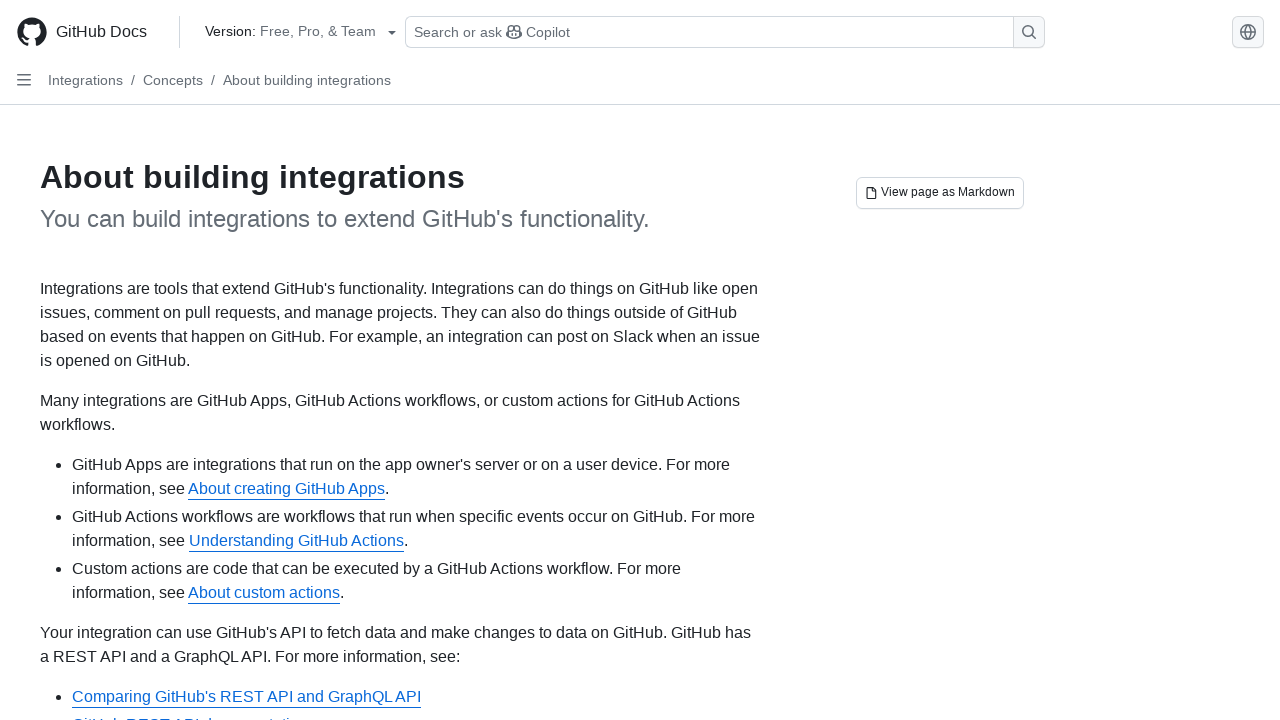